Tests the complete flight booking flow on BlazeDemo by selecting departure and destination cities, choosing a flight, filling out passenger and payment information, and completing the purchase.

Starting URL: http://blazedemo.com/

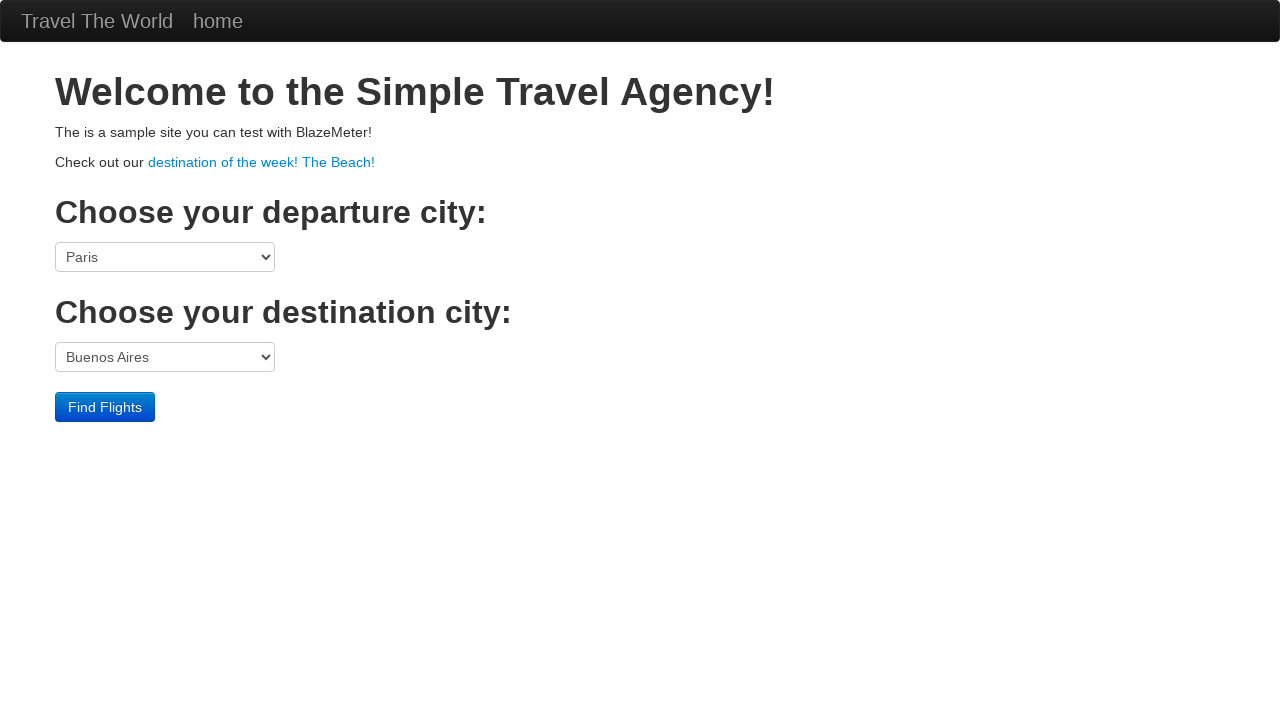

Selected departure city (index 1) on //html/body/div[3]/form/select[1]
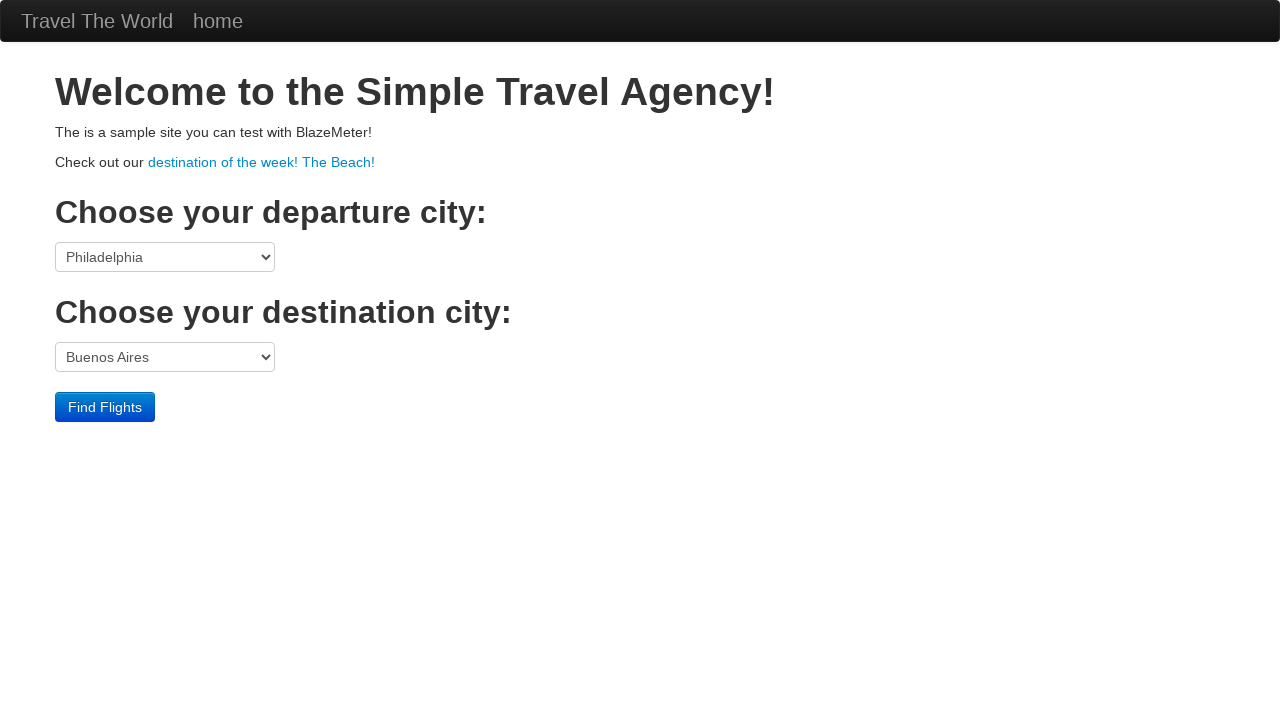

Selected destination city (index 2) on //html/body/div[3]/form/select[2]
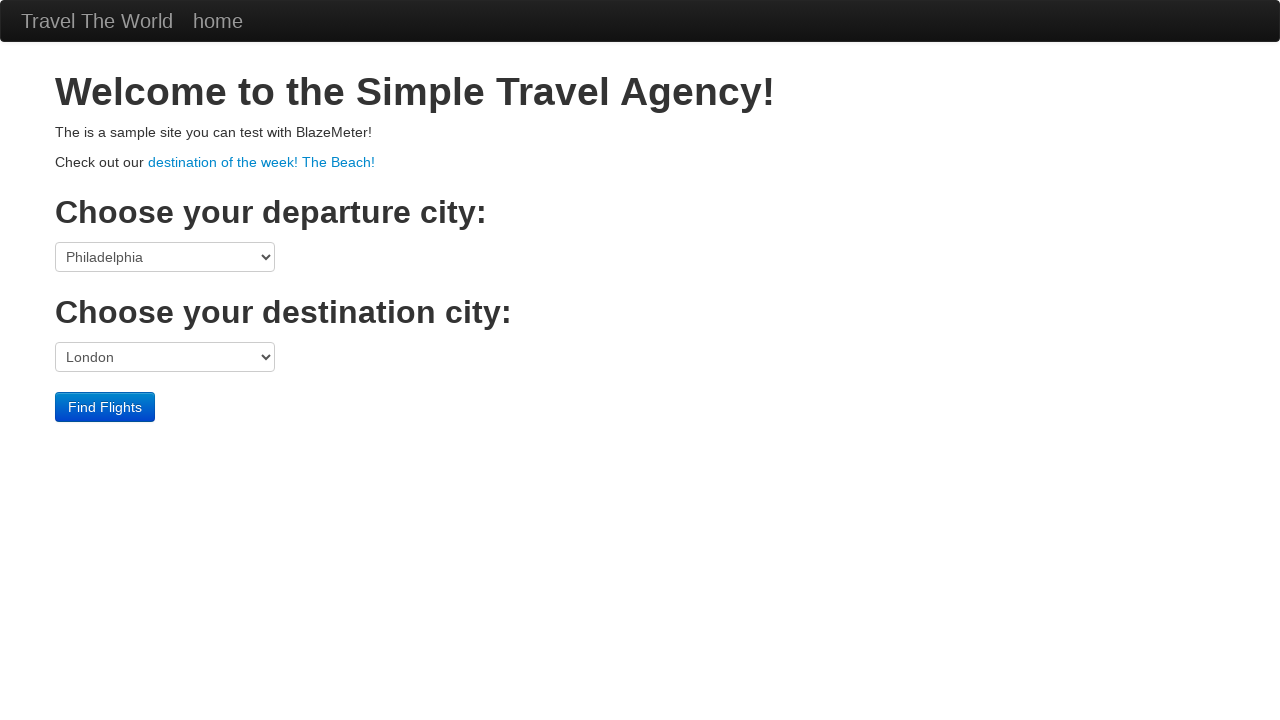

Clicked Find Flights button at (105, 407) on xpath=//html/body/div[3]/form/div/input
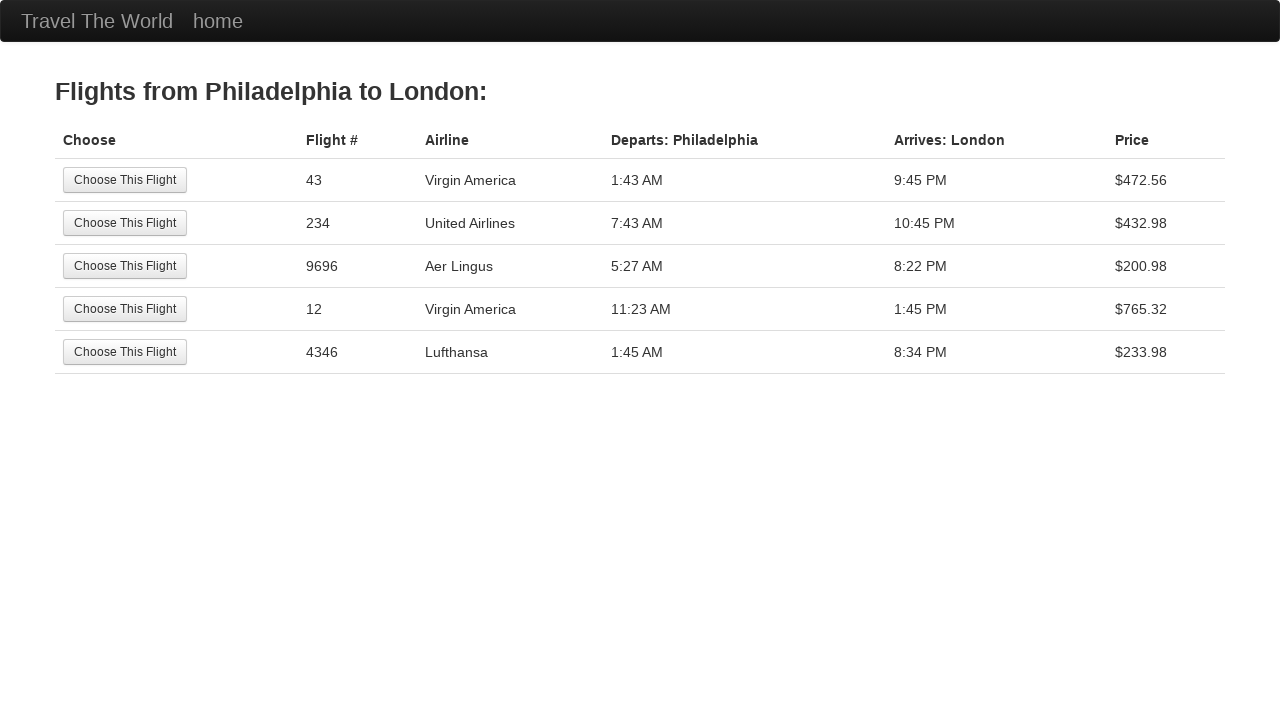

Selected the first flight from the list at (125, 180) on xpath=//html/body/div[2]/table/tbody/tr[1]/td[1]/input
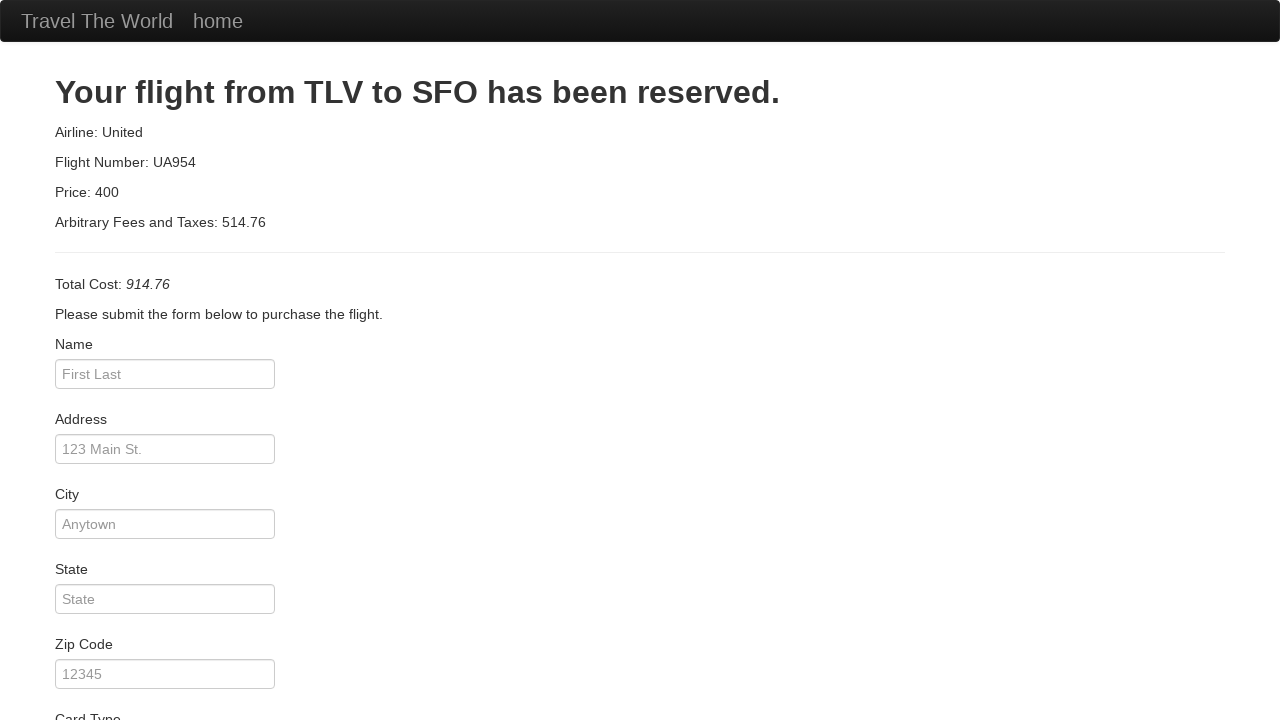

Filled passenger name field with 'Michael Johnson' on #inputName
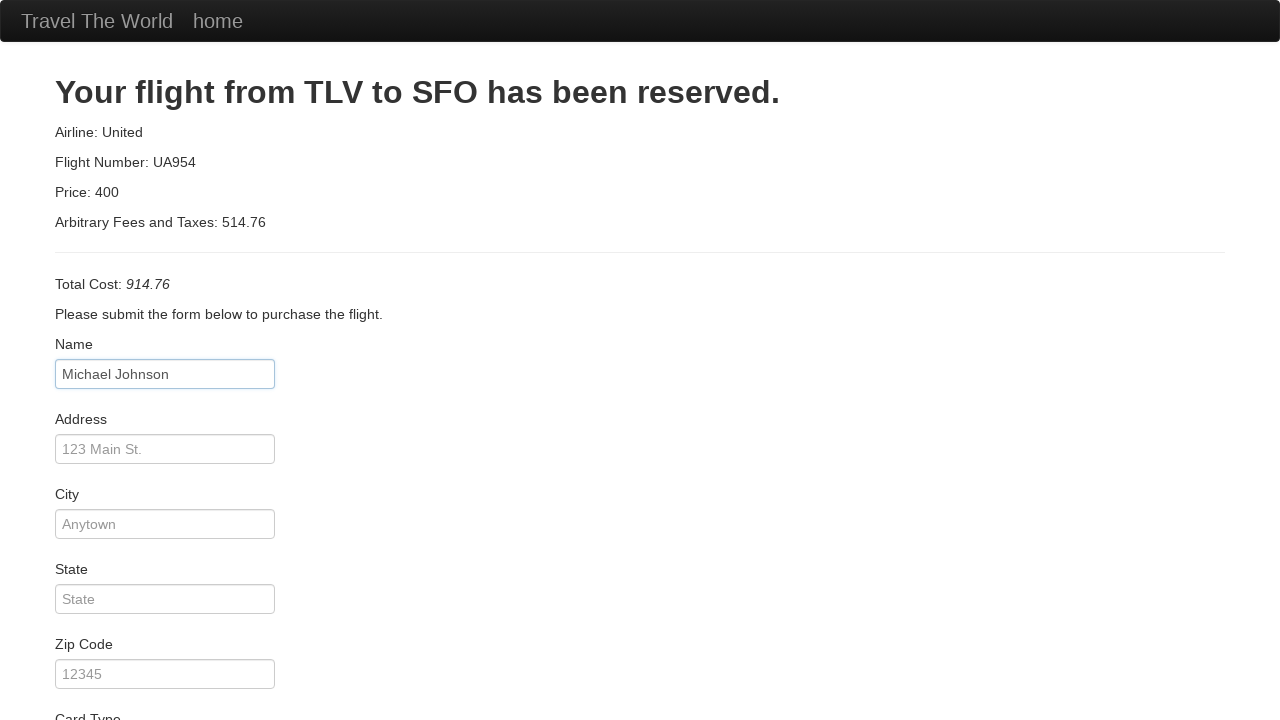

Filled address field with '742 Evergreen Terrace' on #address
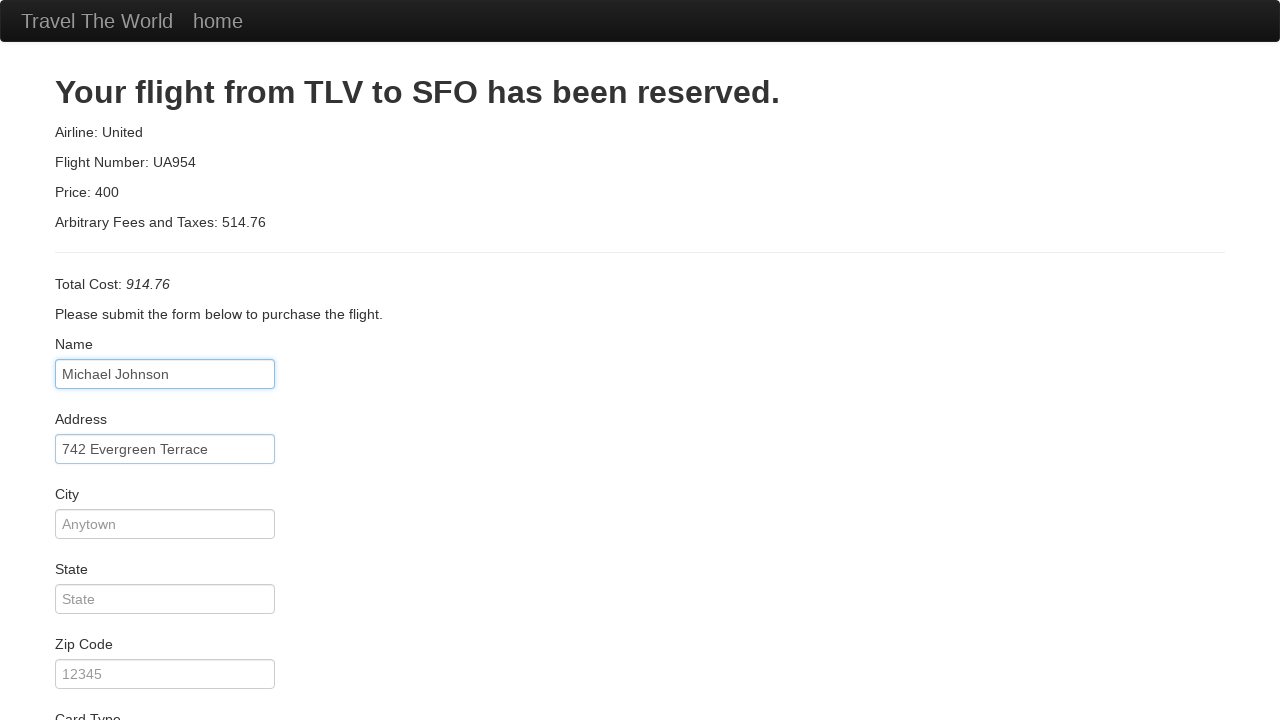

Filled city field with 'Springfield' on #city
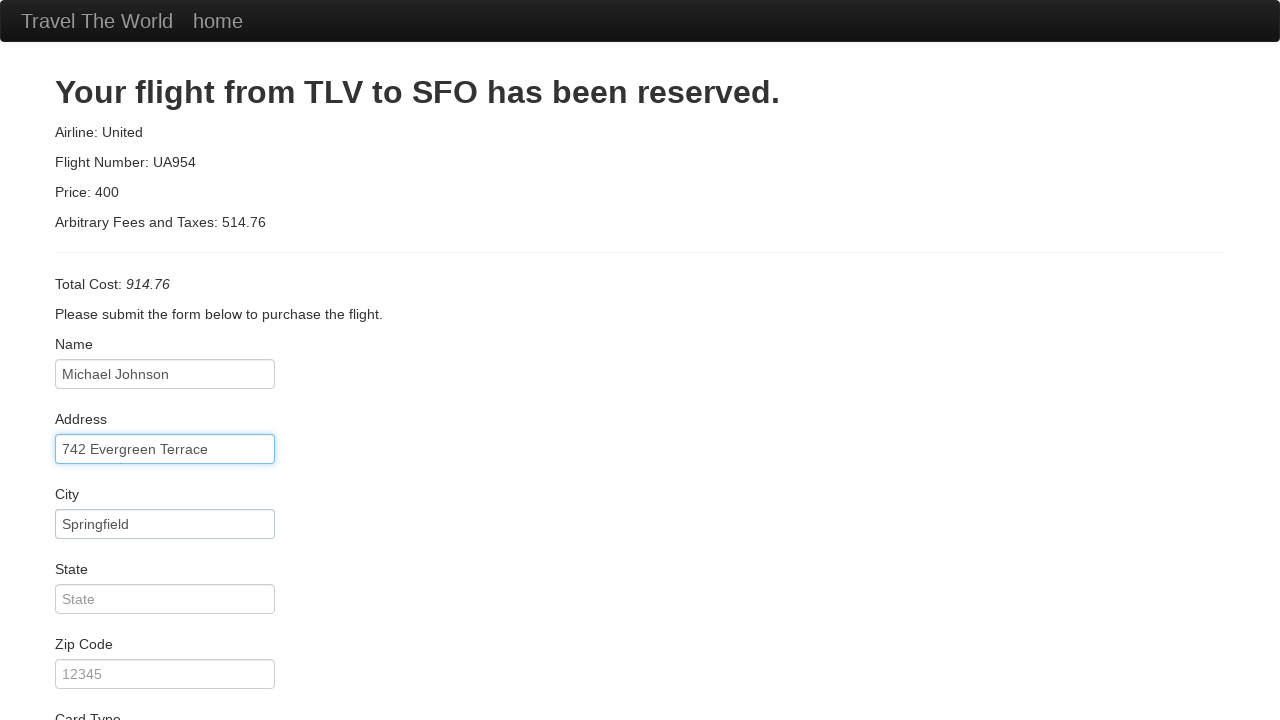

Filled state field with 'Illinois' on #state
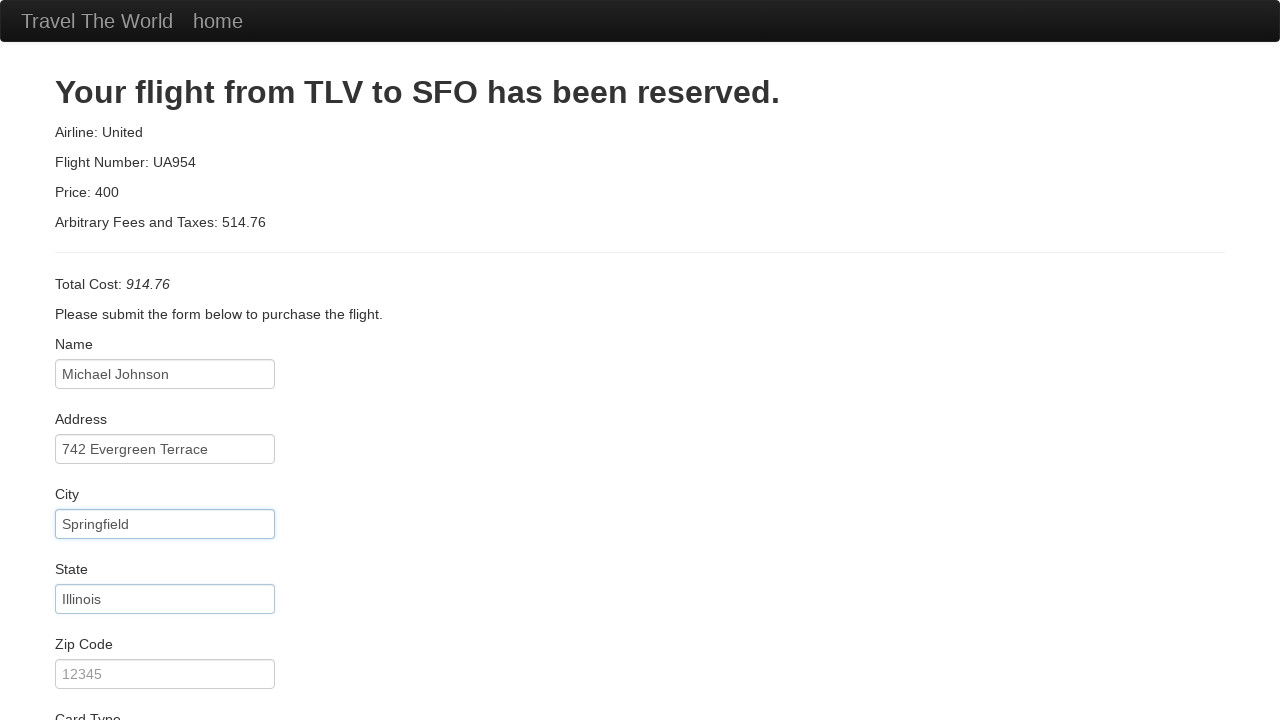

Filled zip code field with '62704' on #zipCode
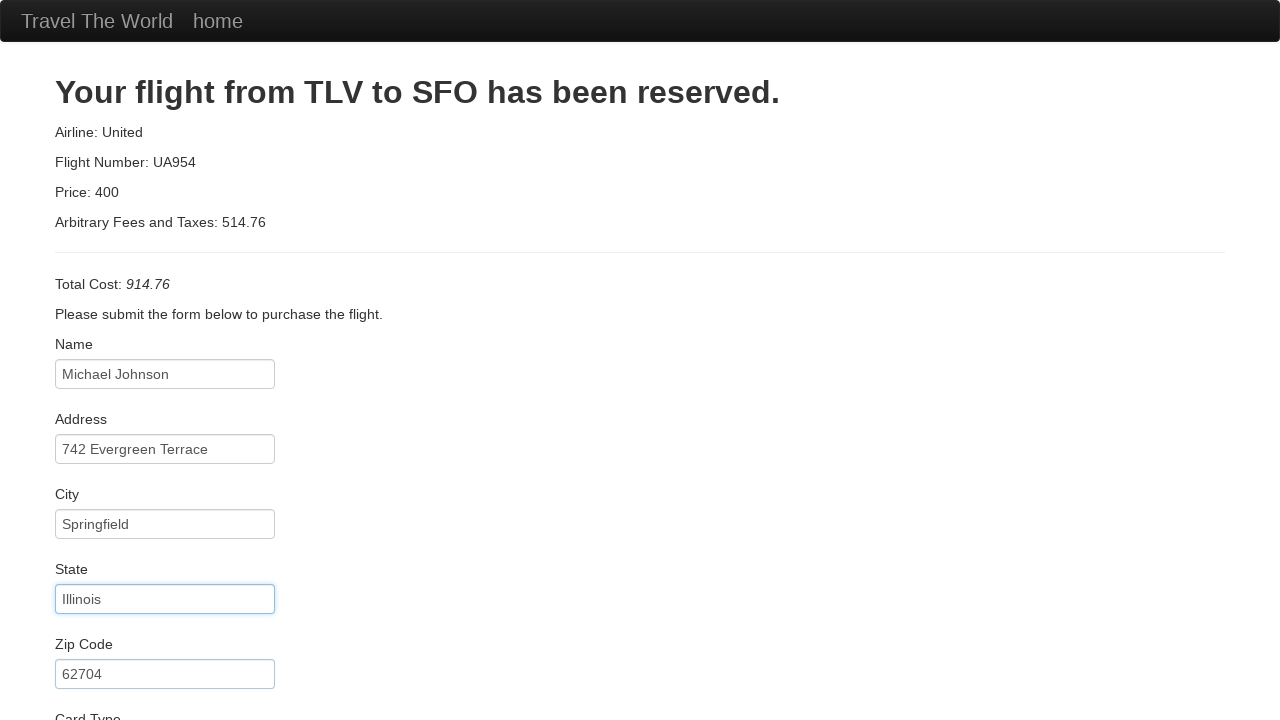

Selected card type Visa (index 0) on #cardType
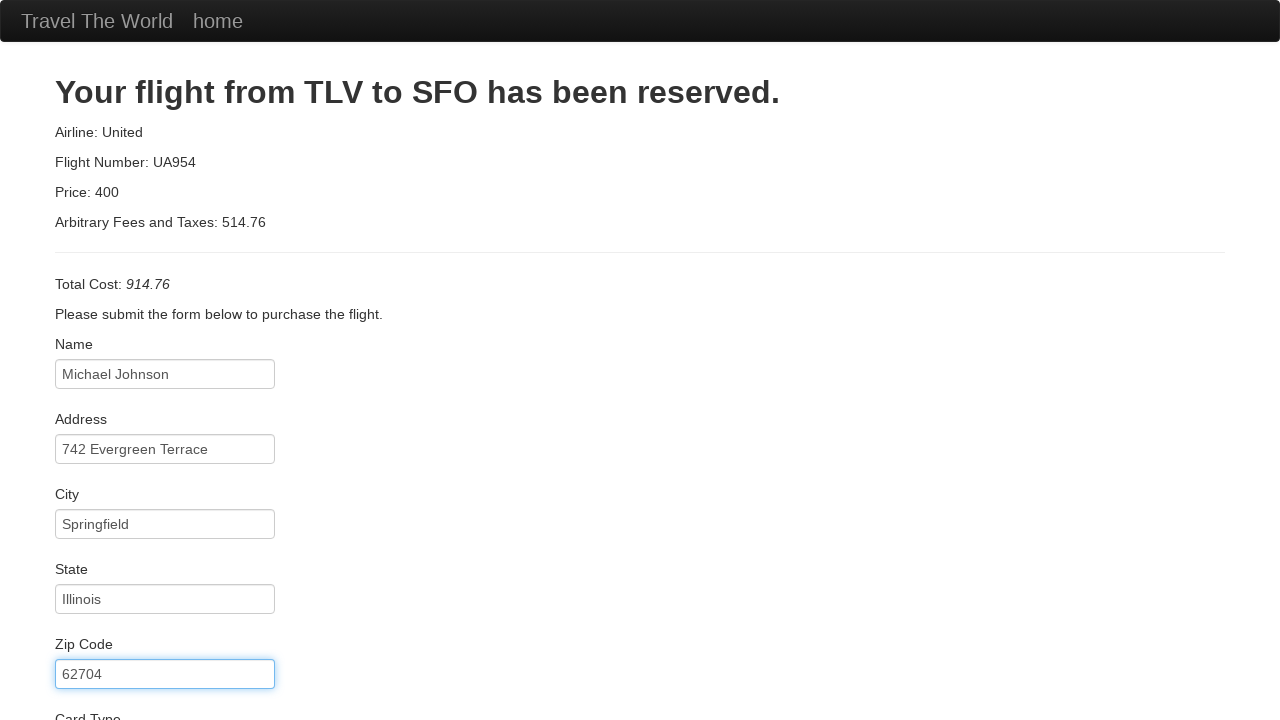

Filled credit card number field on #creditCardNumber
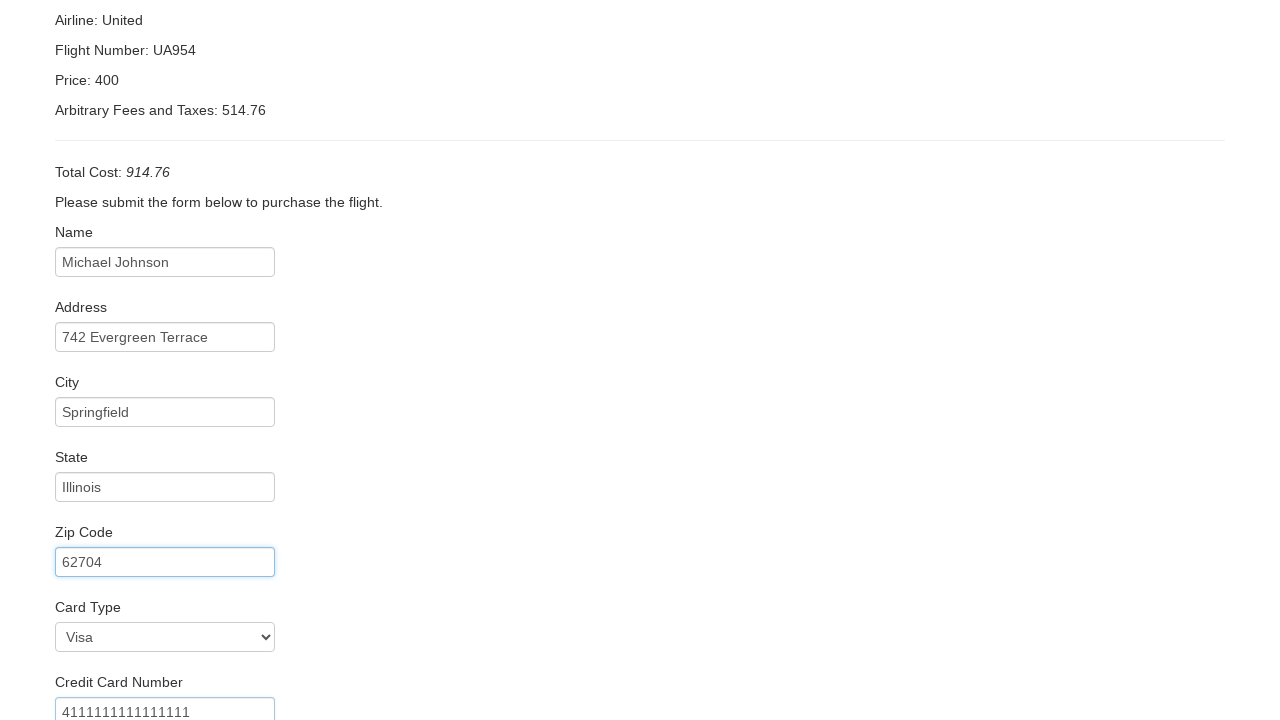

Filled credit card month field with '11' on #creditCardMonth
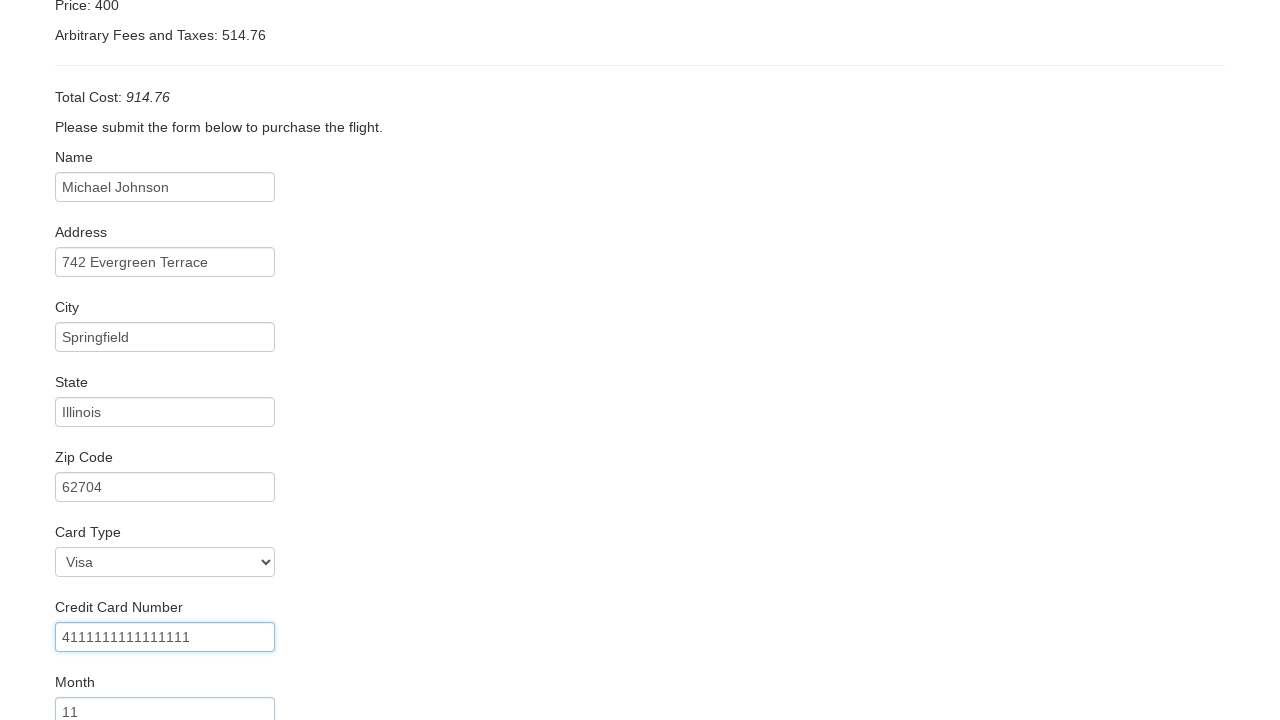

Filled credit card year field with '2025' on #creditCardYear
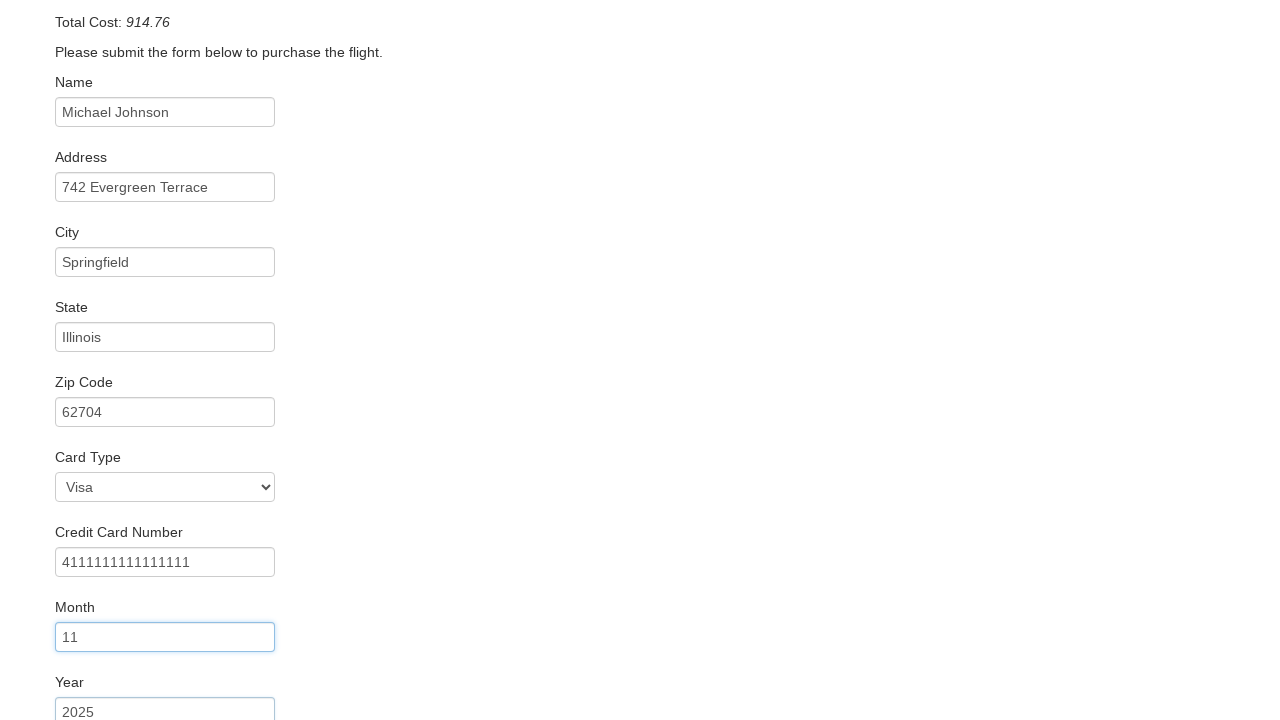

Filled name on card field with 'Michael Johnson' on #nameOnCard
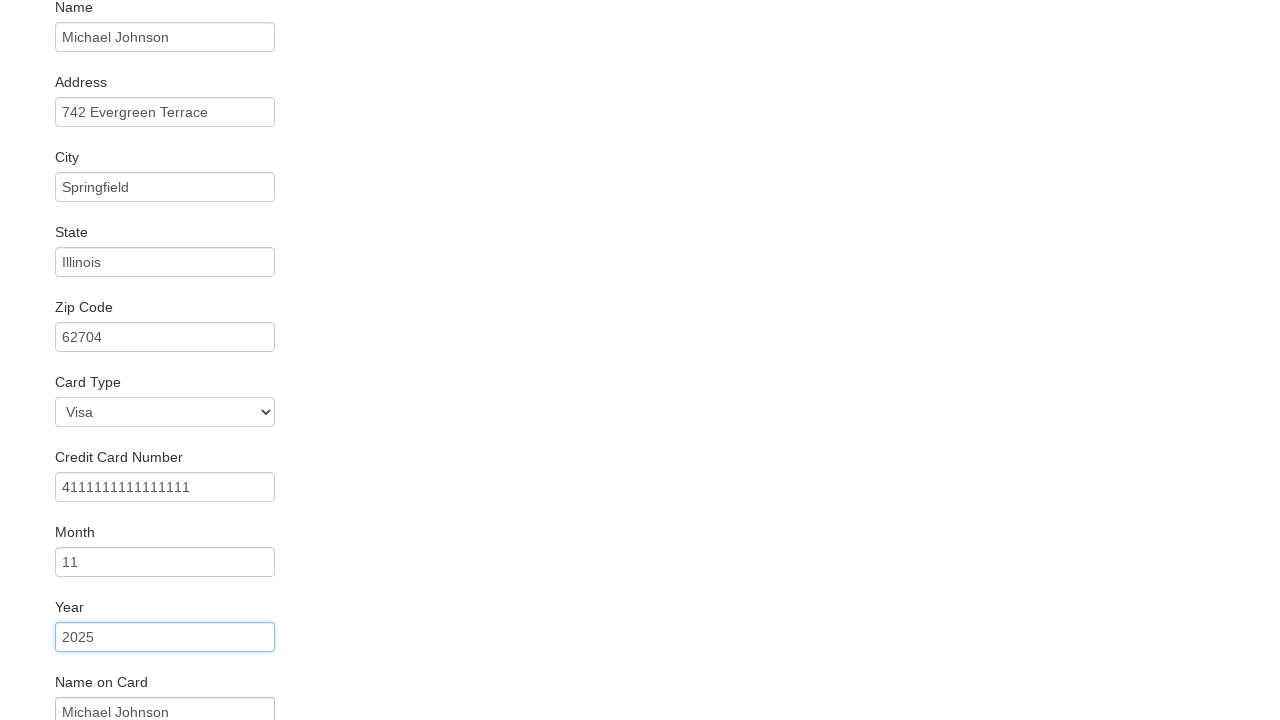

Checked the 'Remember Me' checkbox at (62, 656) on #rememberMe
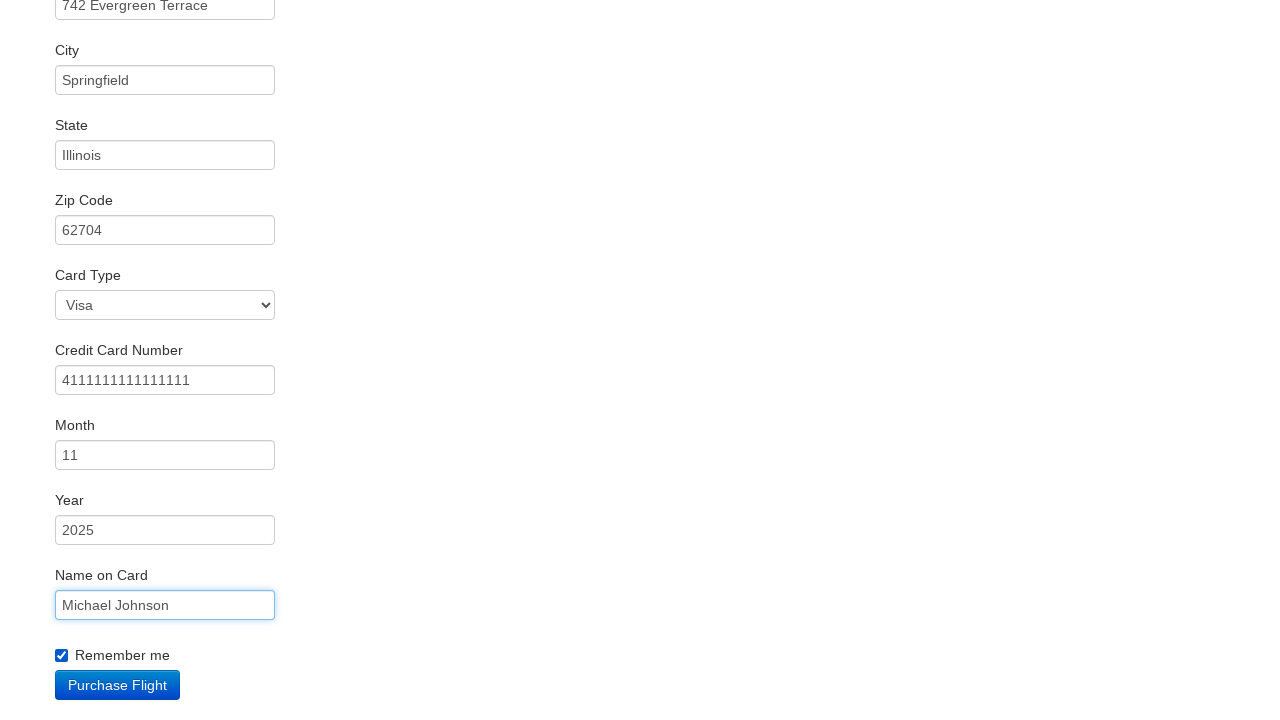

Clicked Purchase button to complete flight booking at (118, 685) on xpath=//html/body/div[2]/form/div[11]/div/input
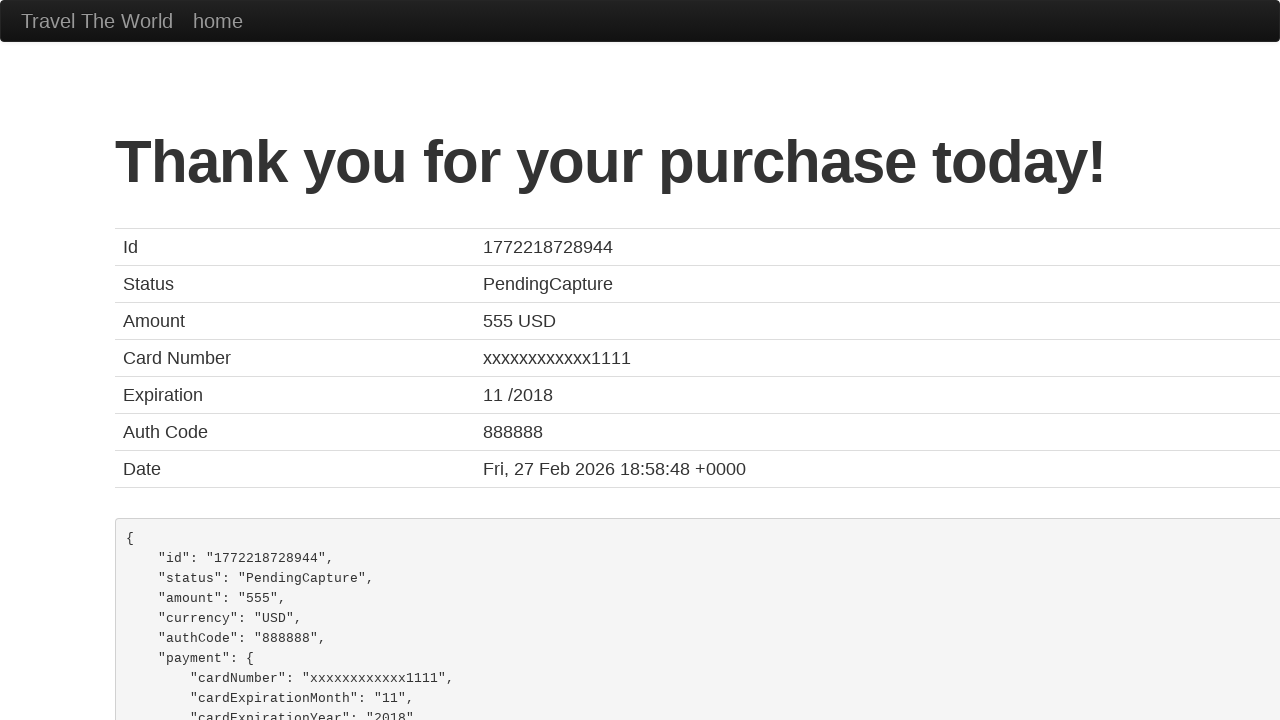

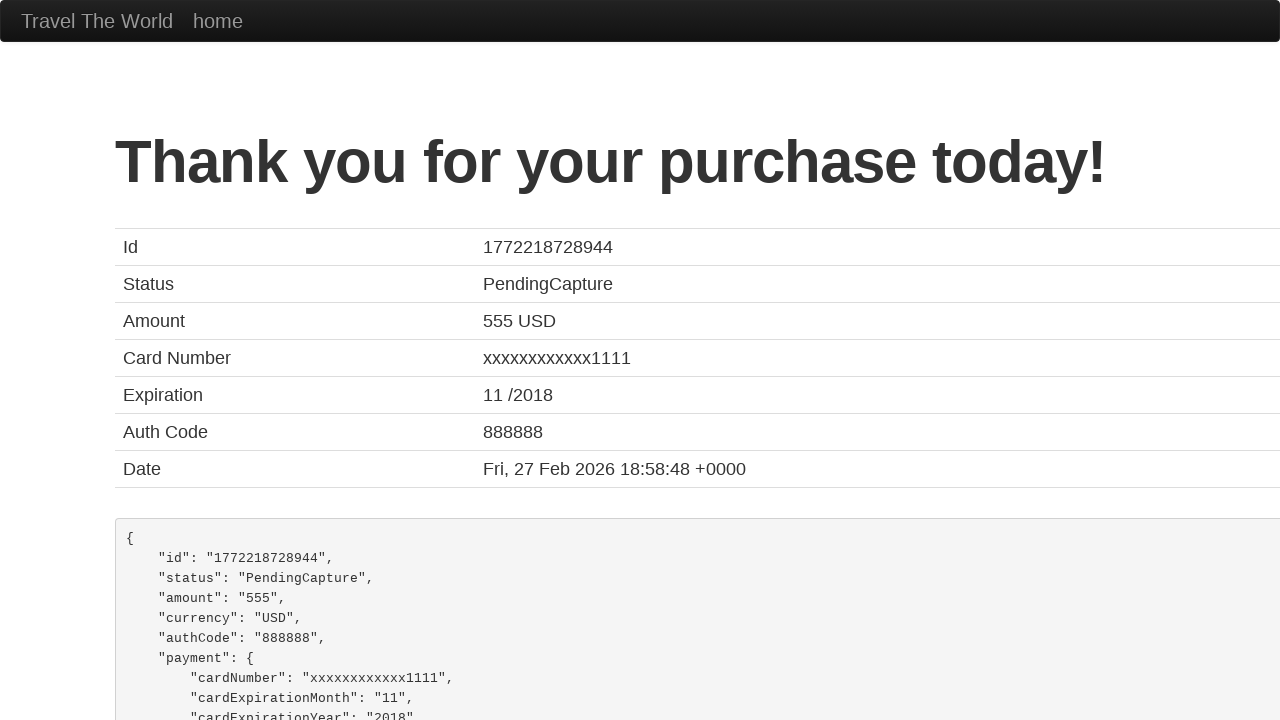